Navigates to a simple form page and clicks the submit button to test basic form submission.

Starting URL: http://suninjuly.github.io/simple_form_find_task.html

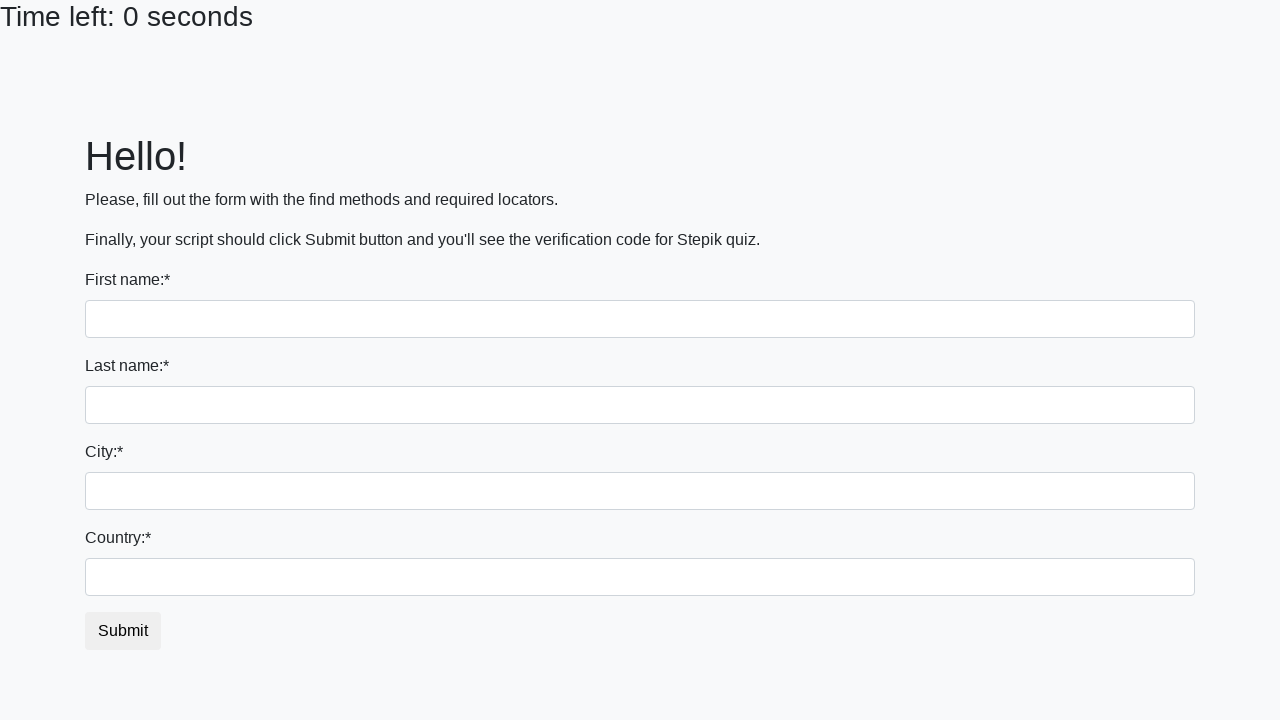

Clicked the submit button on the simple form at (123, 631) on #submit_button
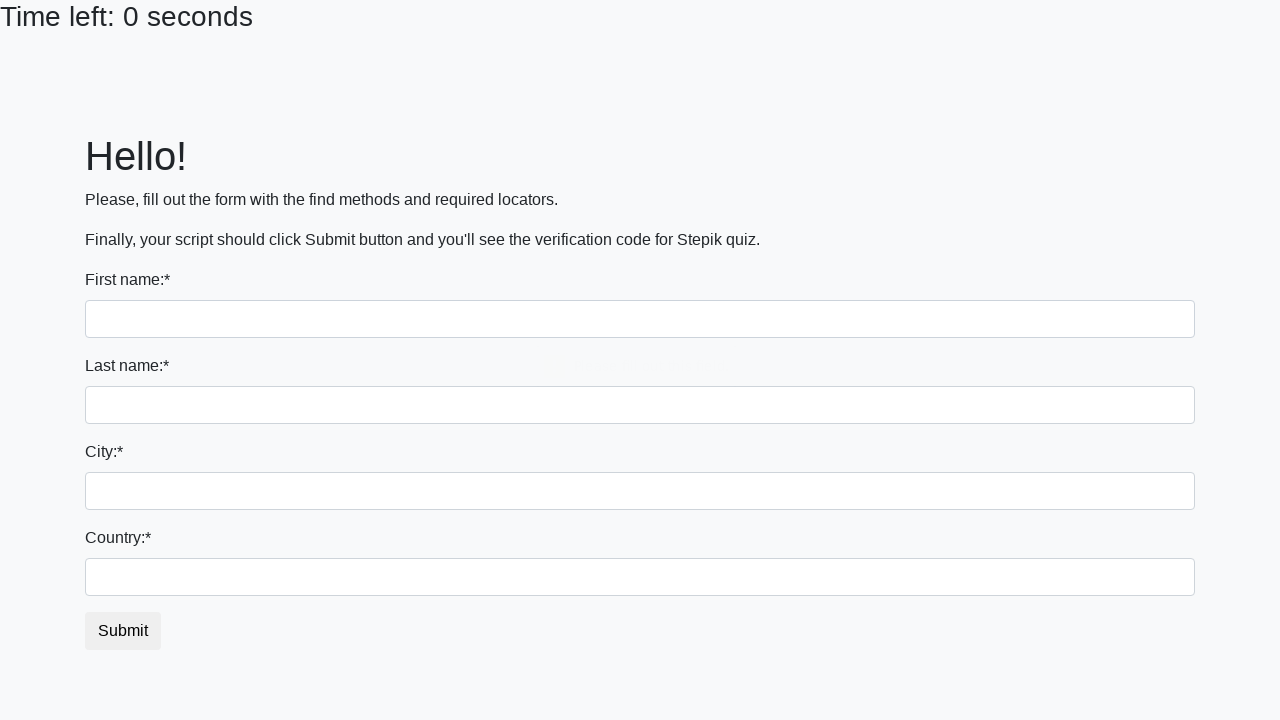

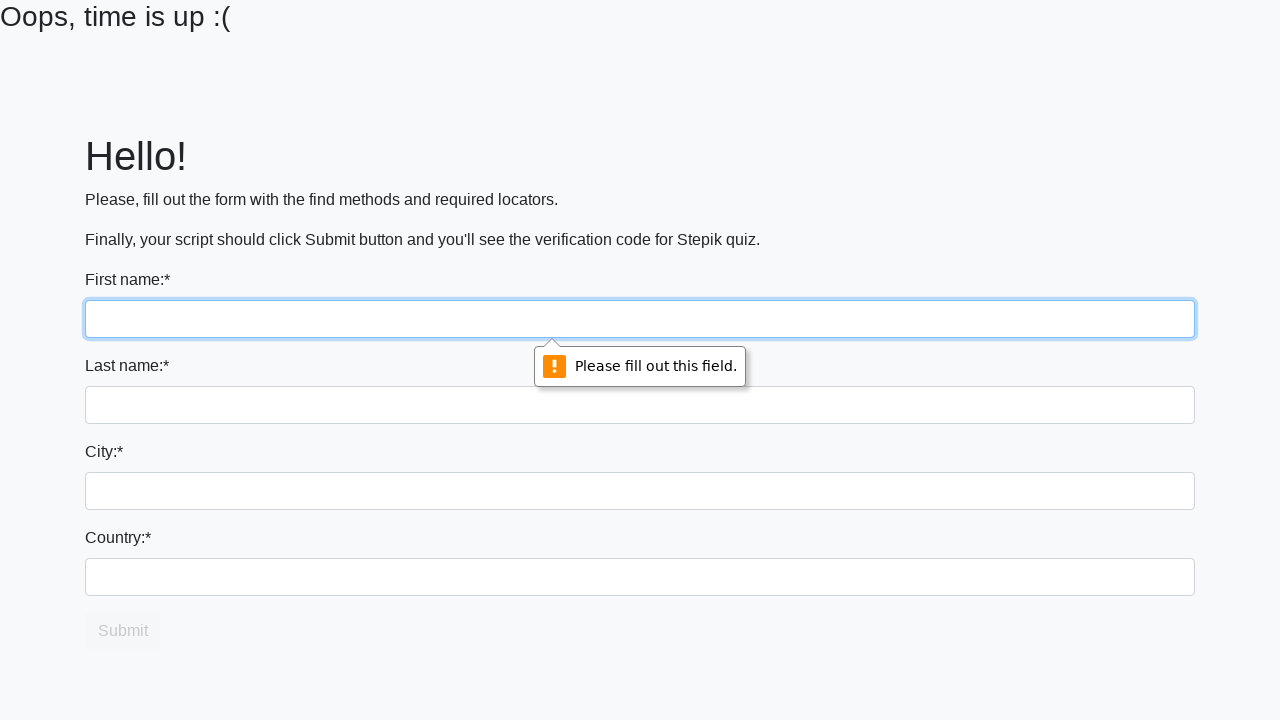